Tests navigation through documentation by scrolling to the Documentation section, clicking on User's Guide link, then navigating to Getting Started to verify the first step is "Creating a project".

Starting URL: https://www.redmine.org/

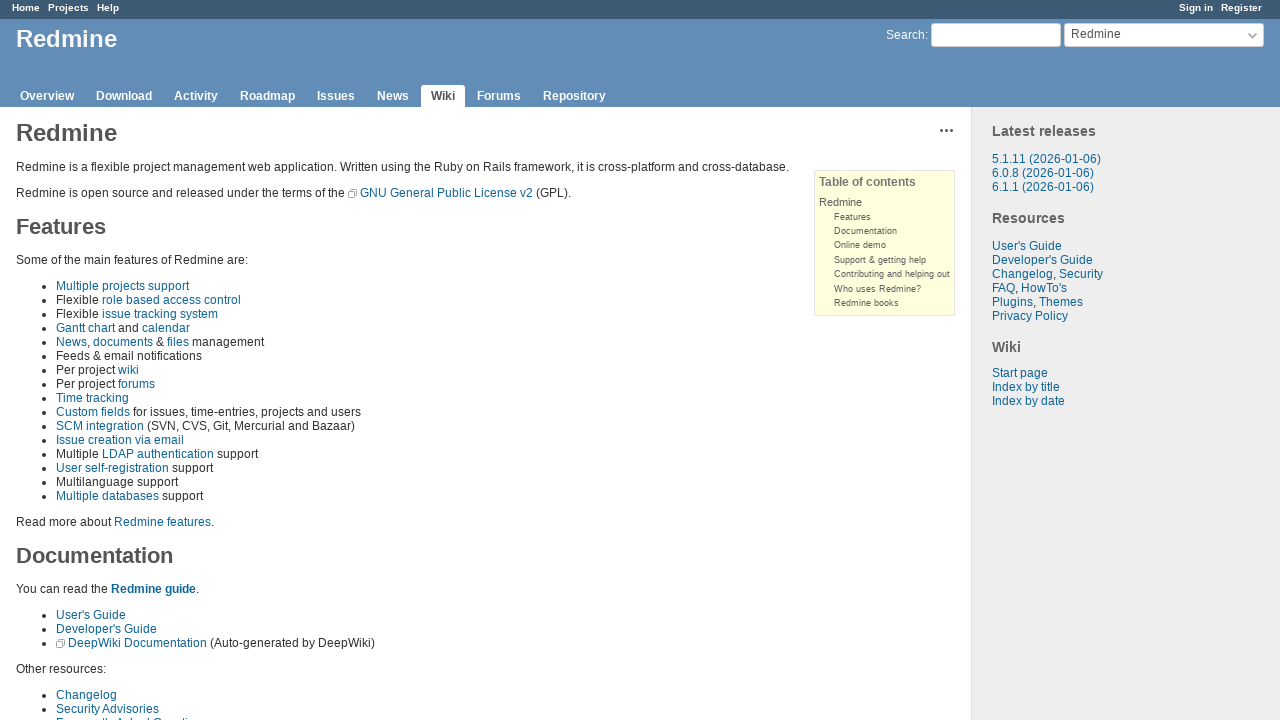

Clicked on Guide link in navigation at (1027, 246) on a:has-text('Guide')
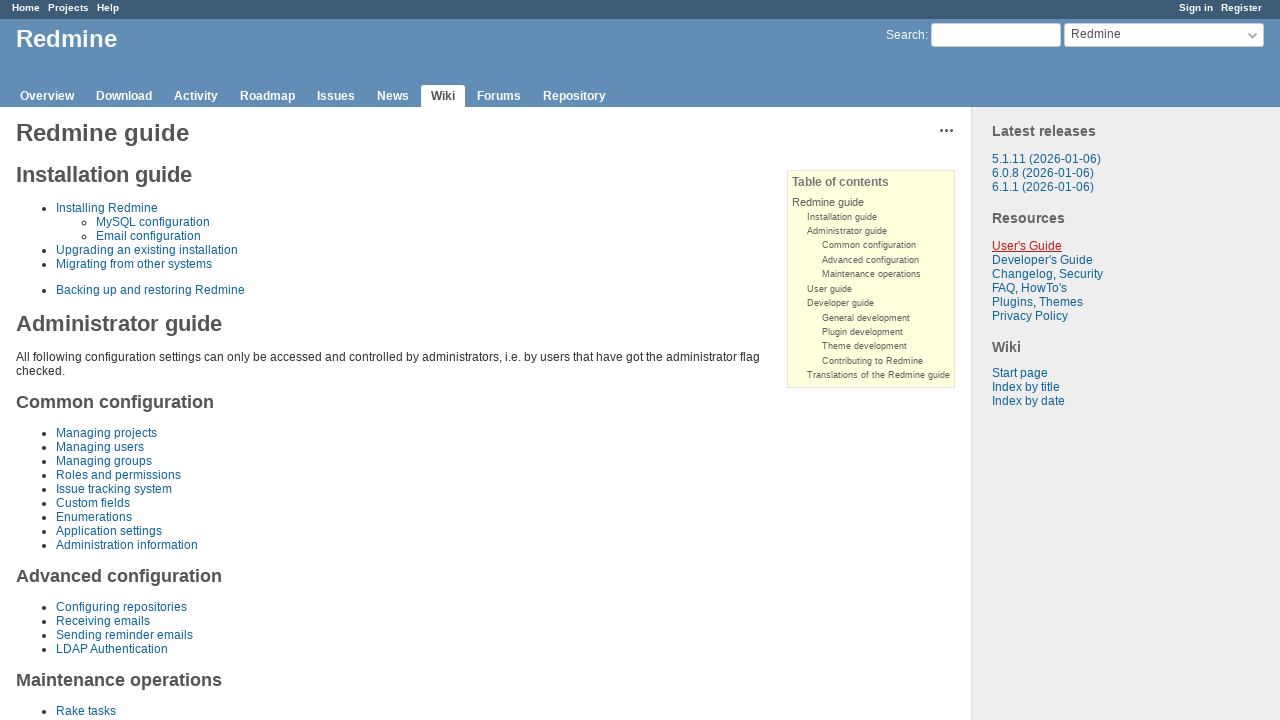

Guide page loaded
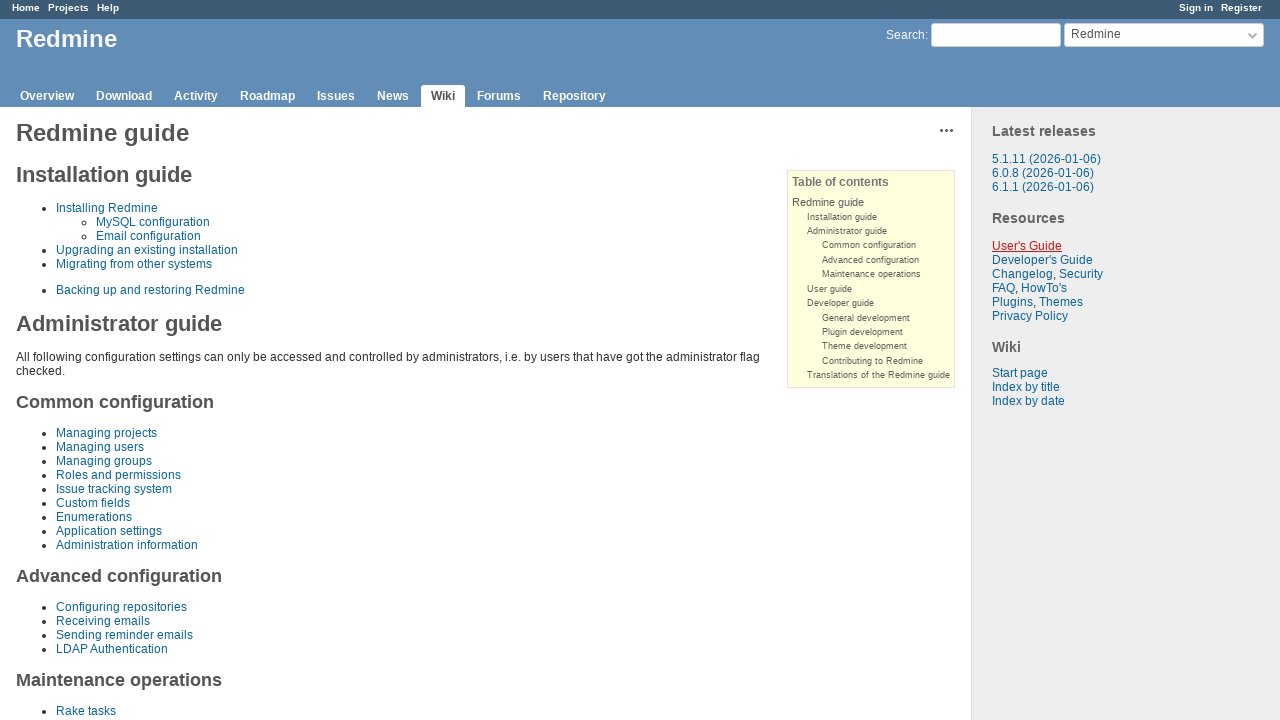

Clicked on User's Guide link at (1027, 246) on a:has-text("User's guide")
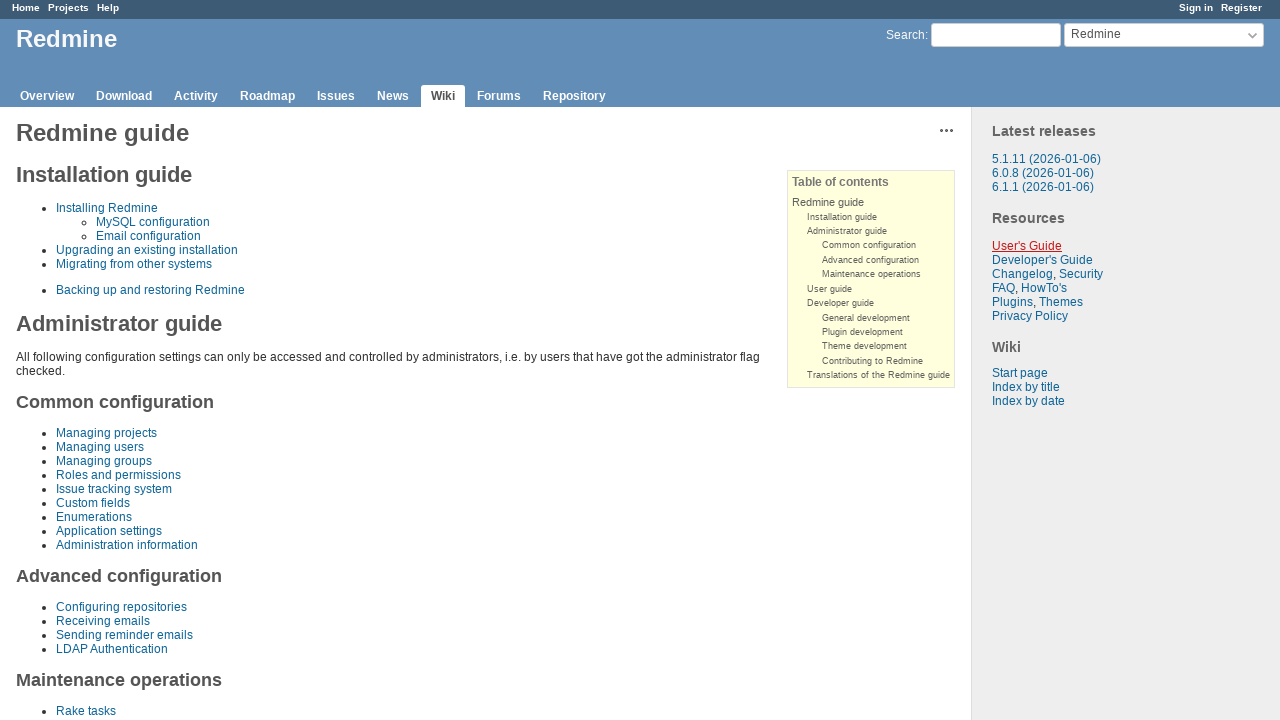

User's Guide page loaded
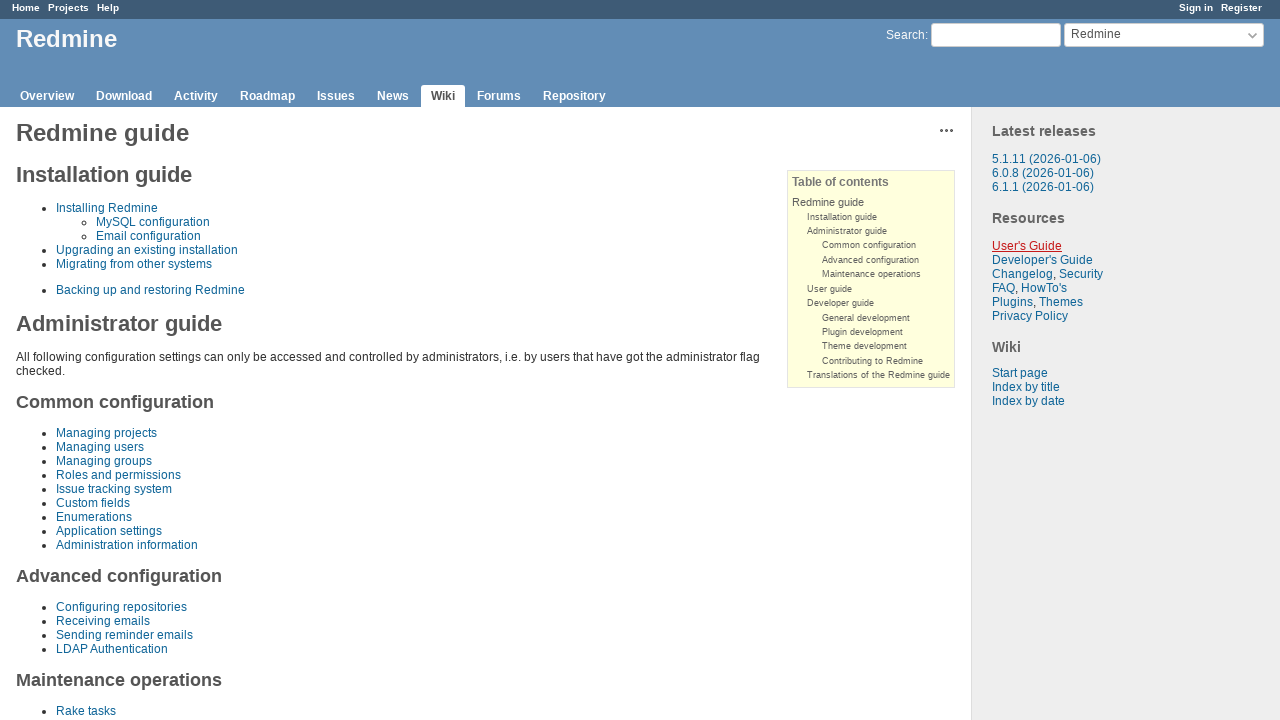

Clicked on Getting Started link at (96, 361) on a:has-text('Getting started')
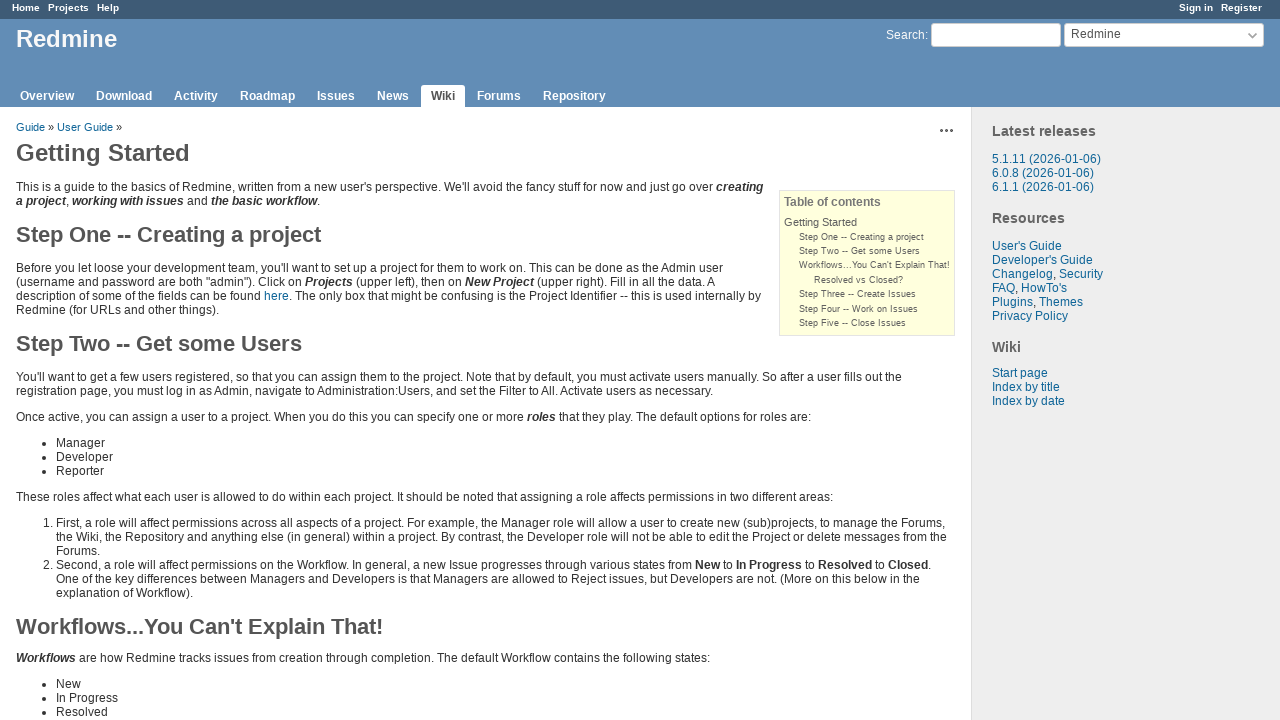

Getting Started page loaded and verified 'Creating a project' text is present
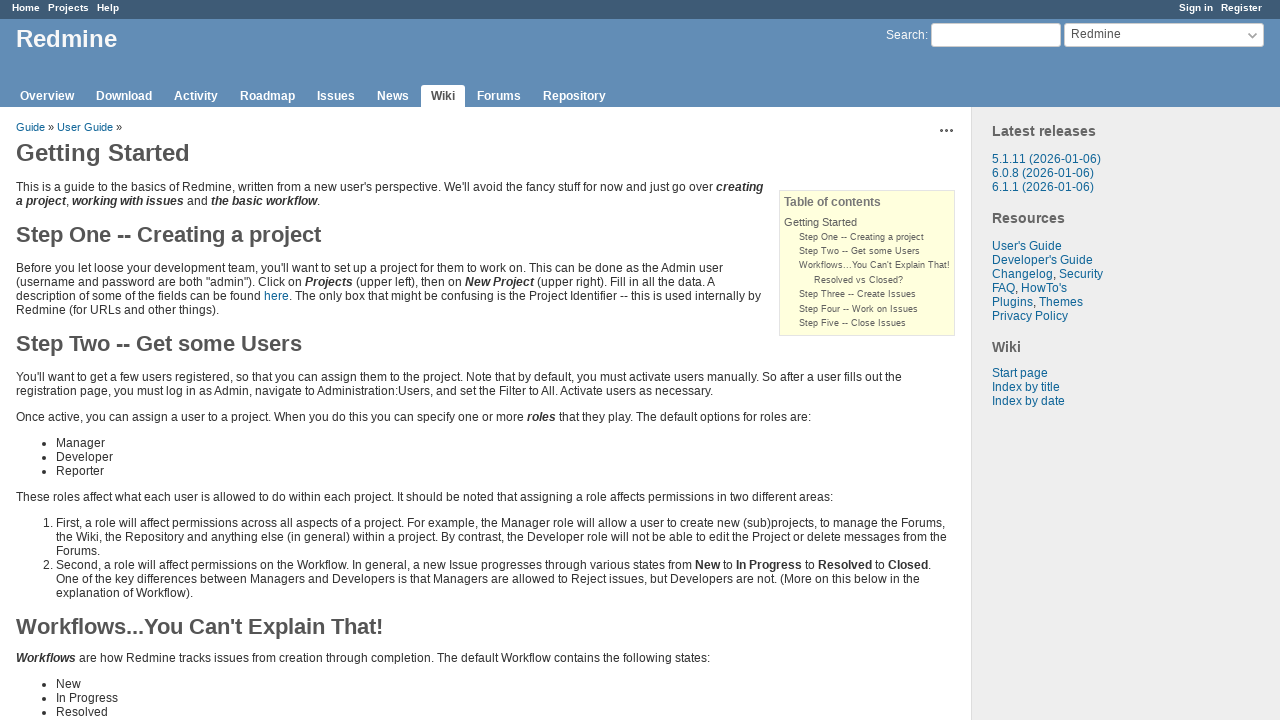

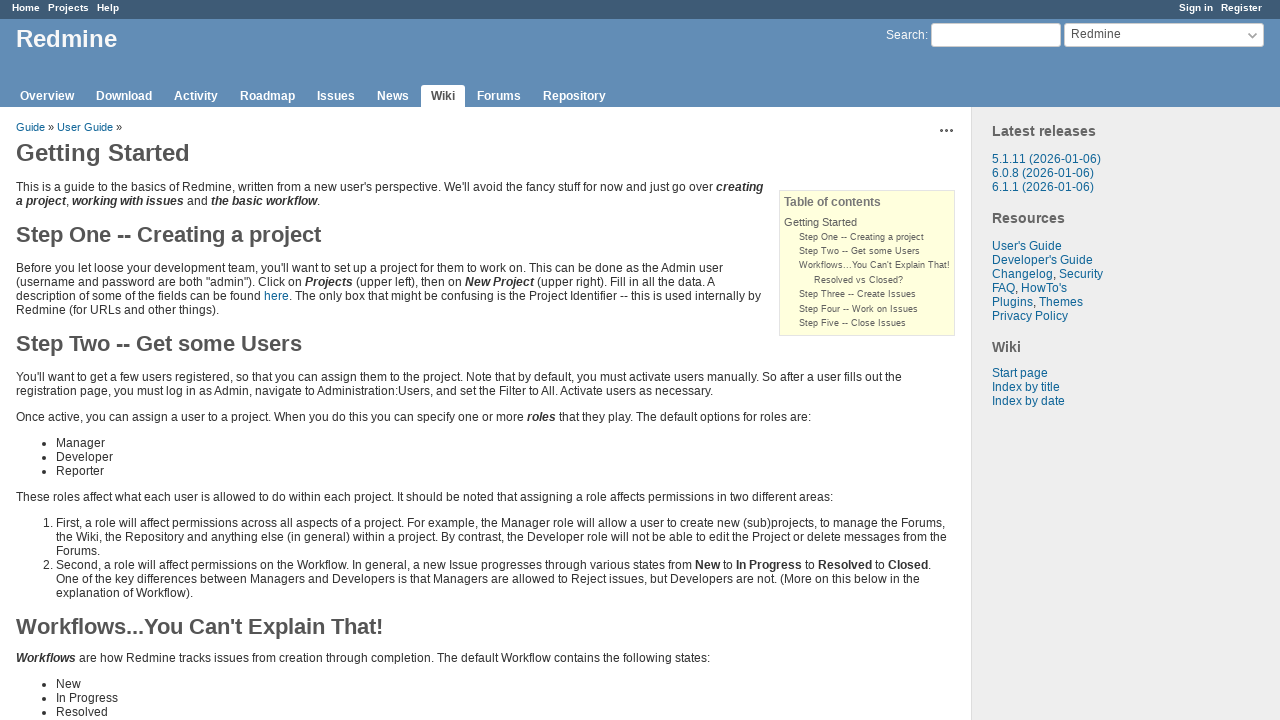